Tests the sorting functionality of a vegetable/fruit table by clicking the column header and verifying that the items are displayed in sorted order

Starting URL: https://rahulshettyacademy.com/seleniumPractise/#/offers

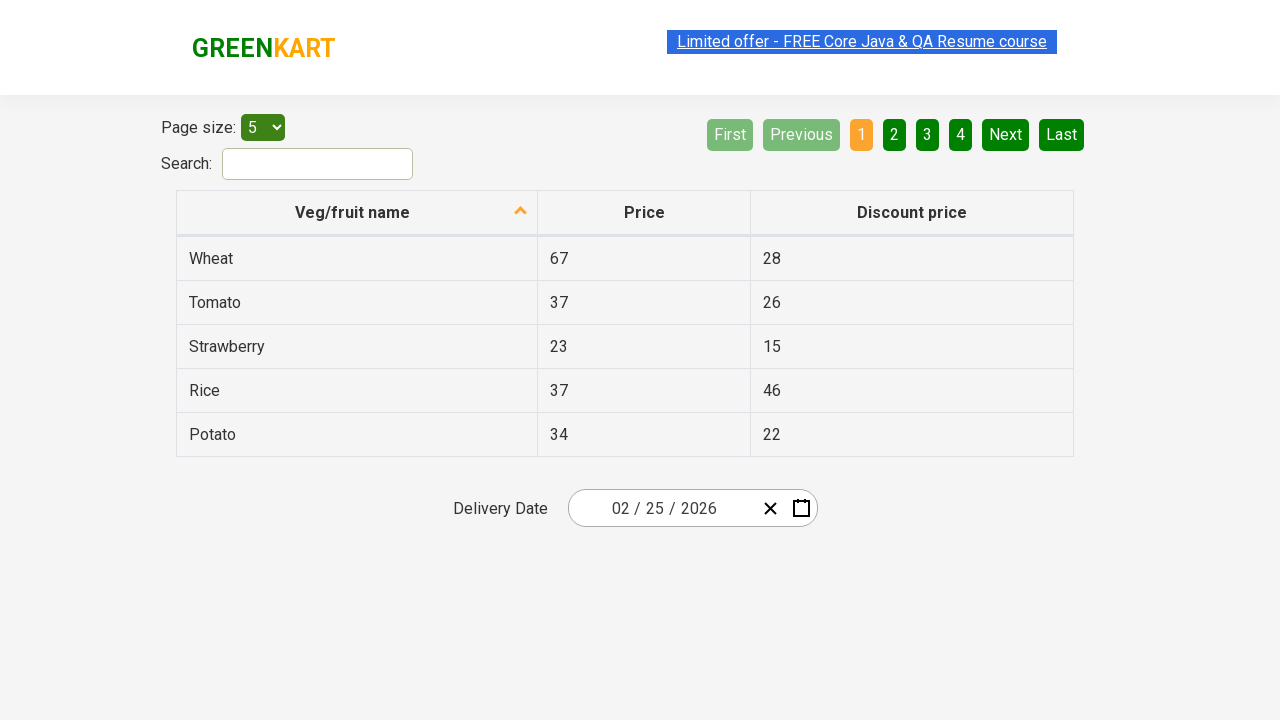

Clicked 'Veg/fruit name' column header to sort the table at (353, 212) on xpath=//span[text()='Veg/fruit name']
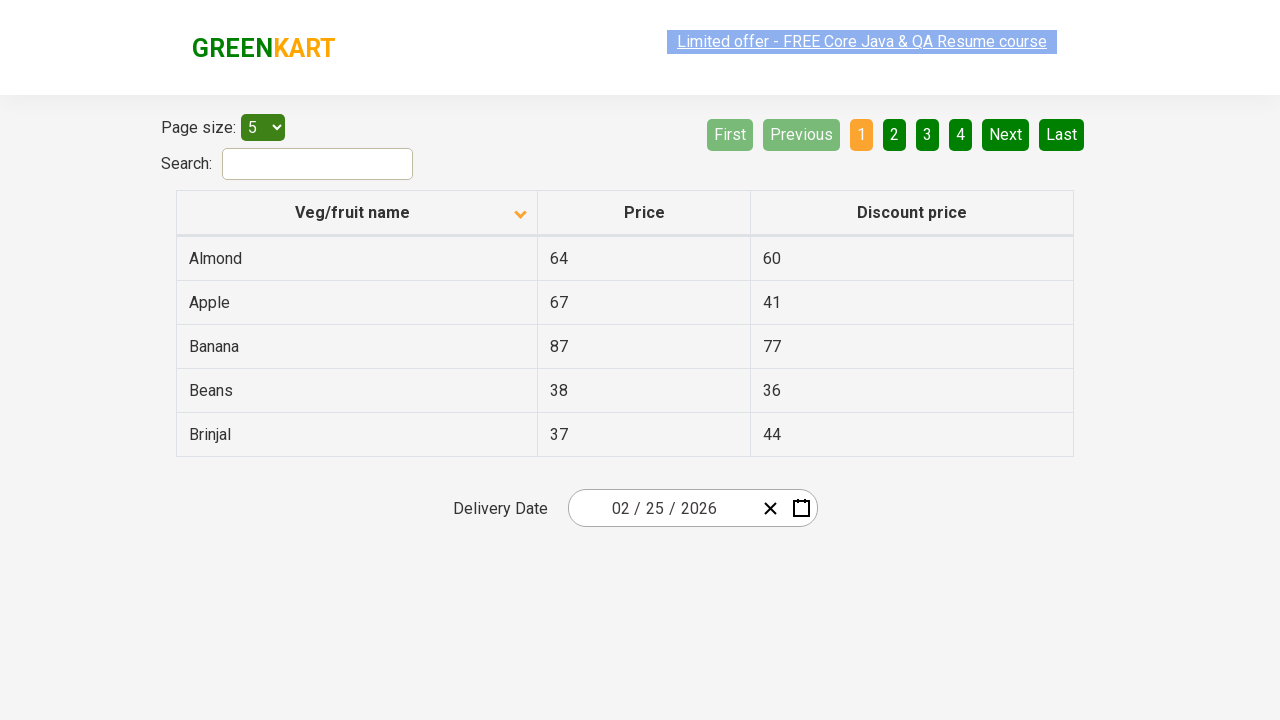

Waited for table sorting to complete
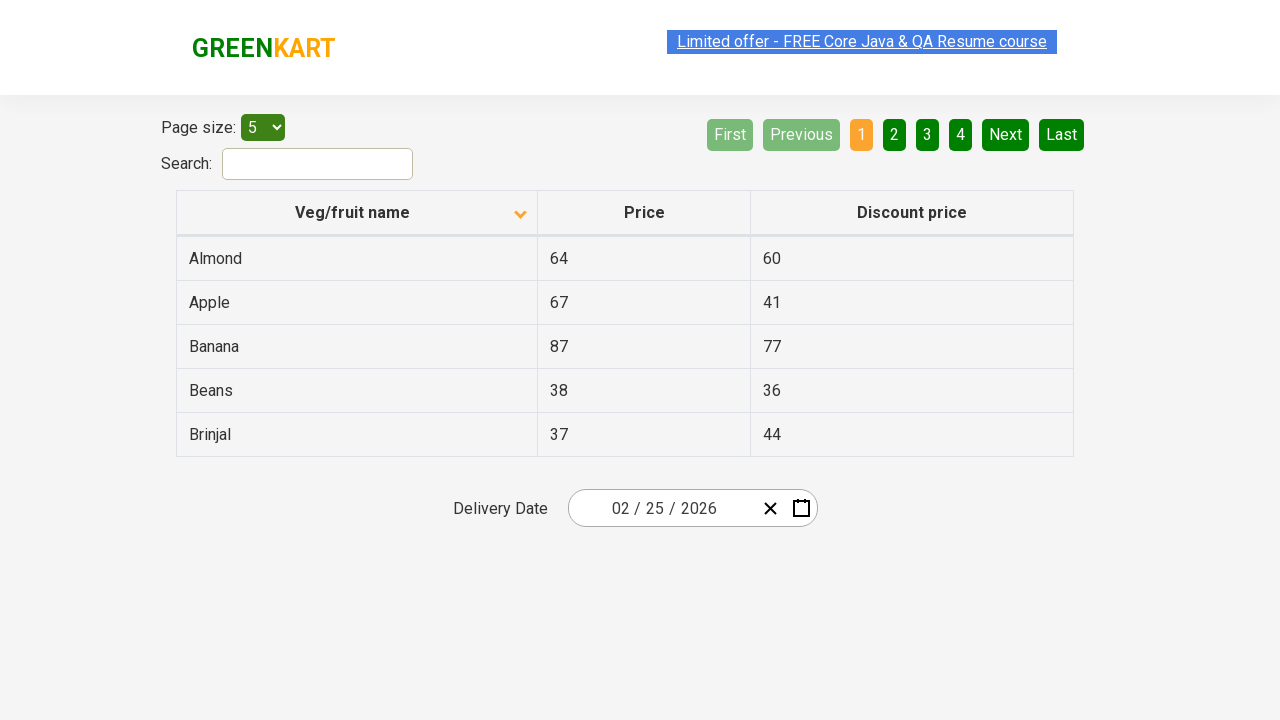

Retrieved all vegetable/fruit name elements from first column
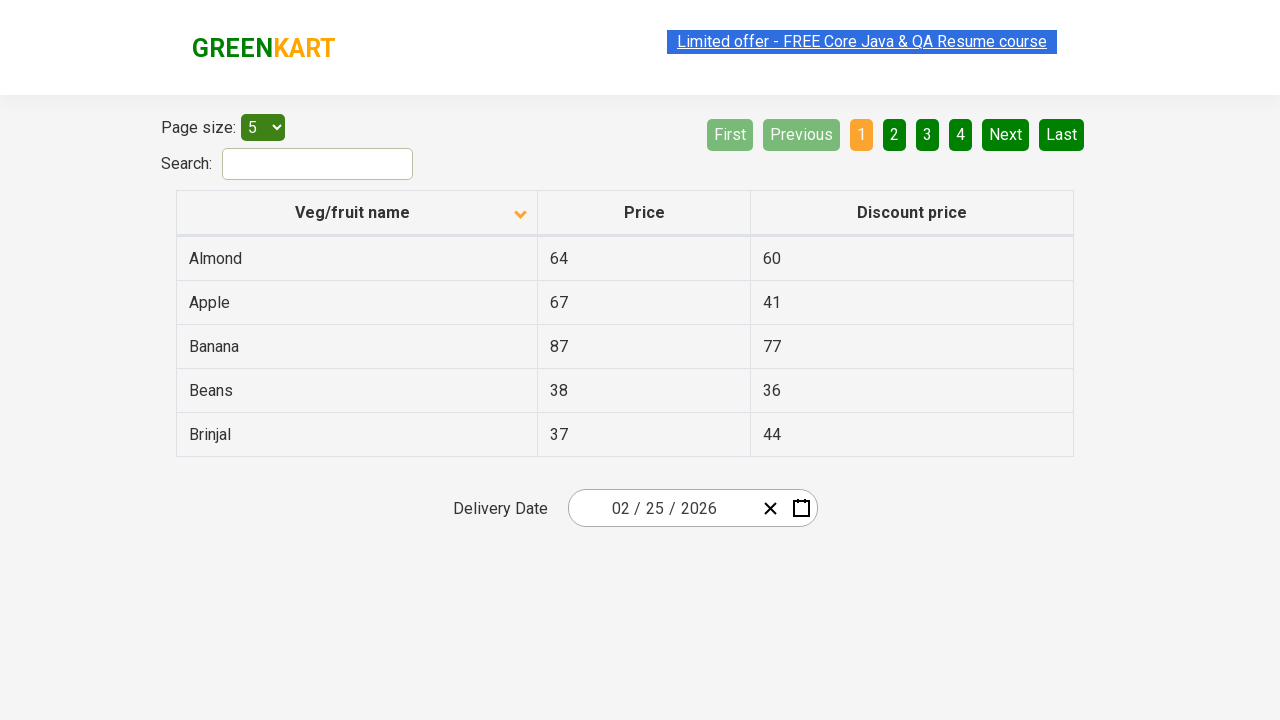

Extracted text content from all vegetable/fruit name elements
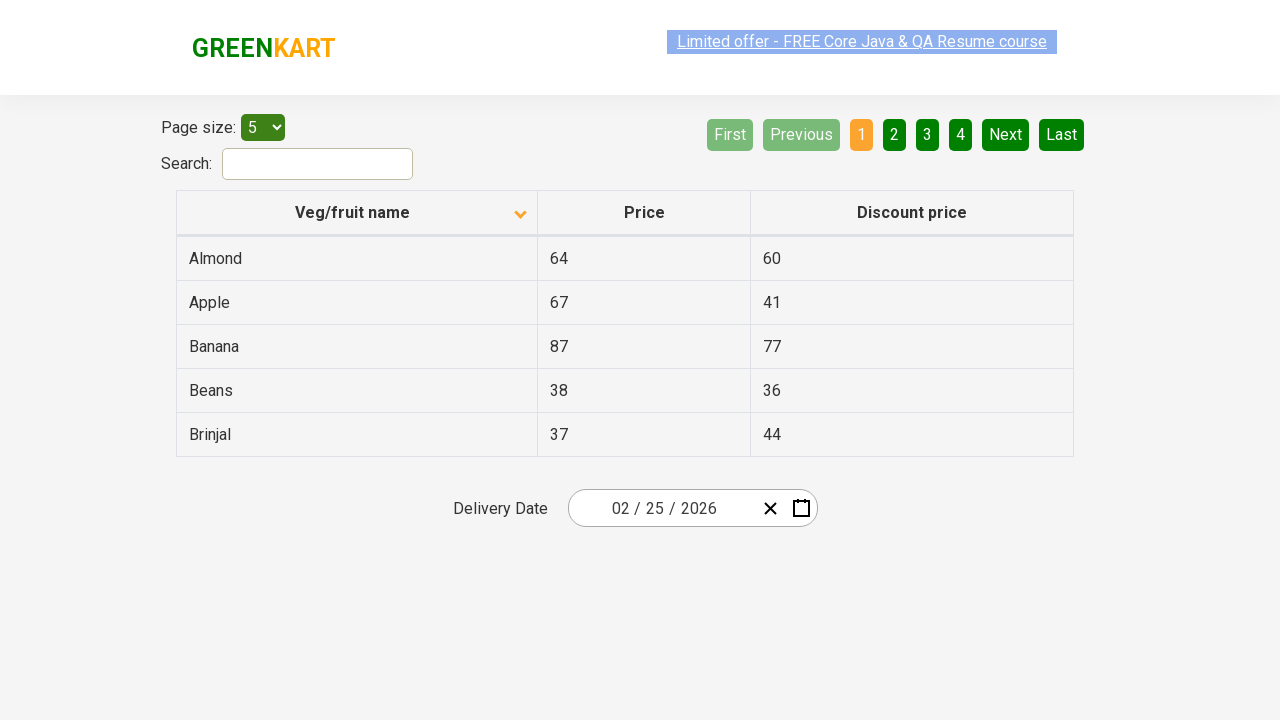

Created sorted copy of vegetable list for comparison
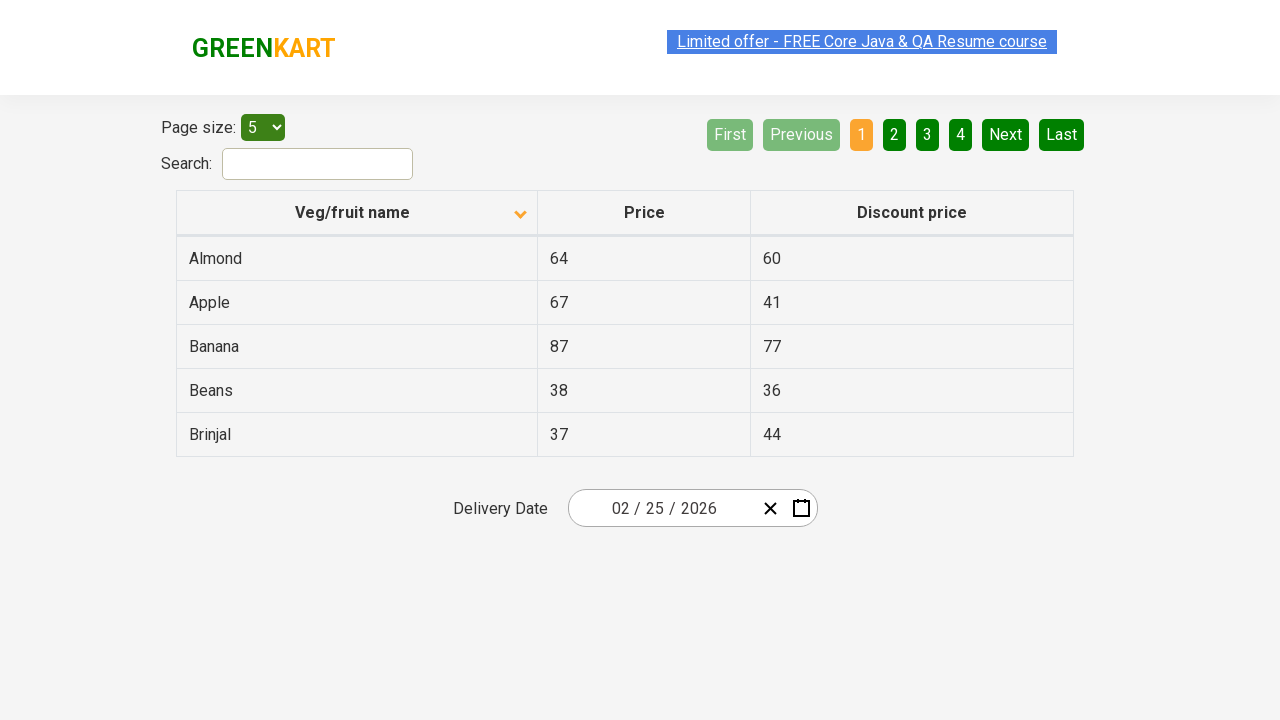

Verified that table items are sorted in alphabetical order
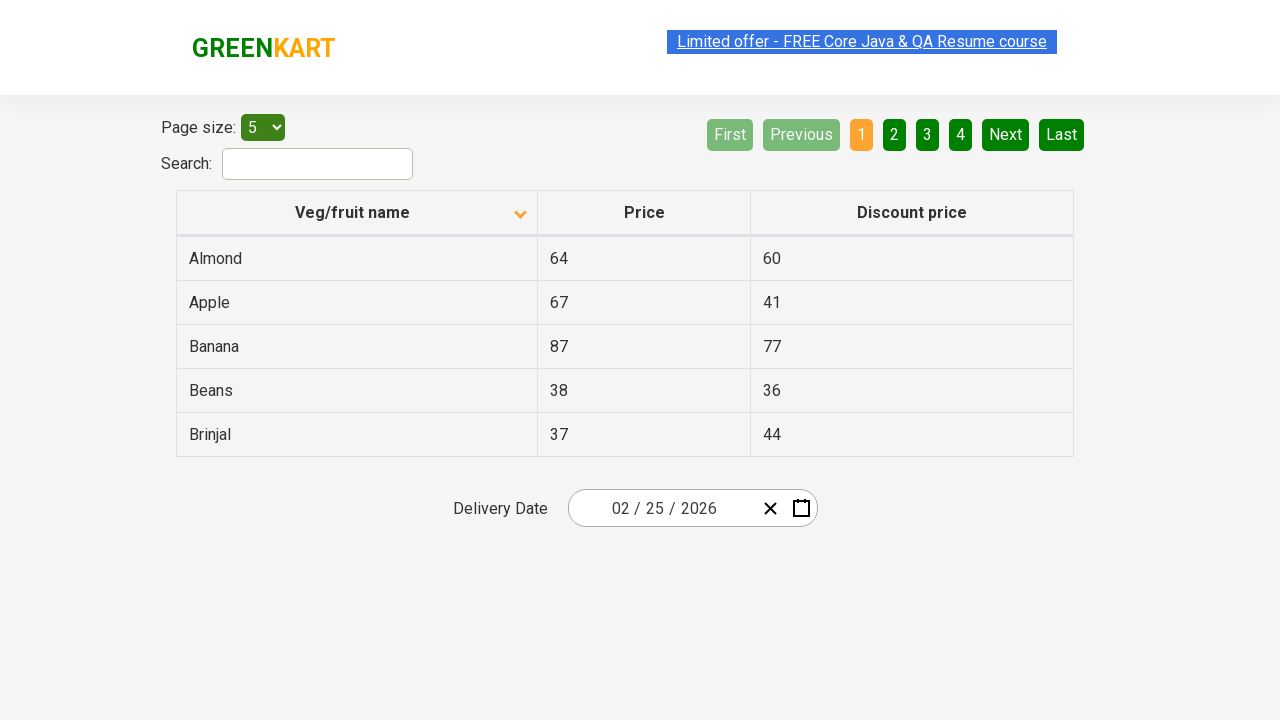

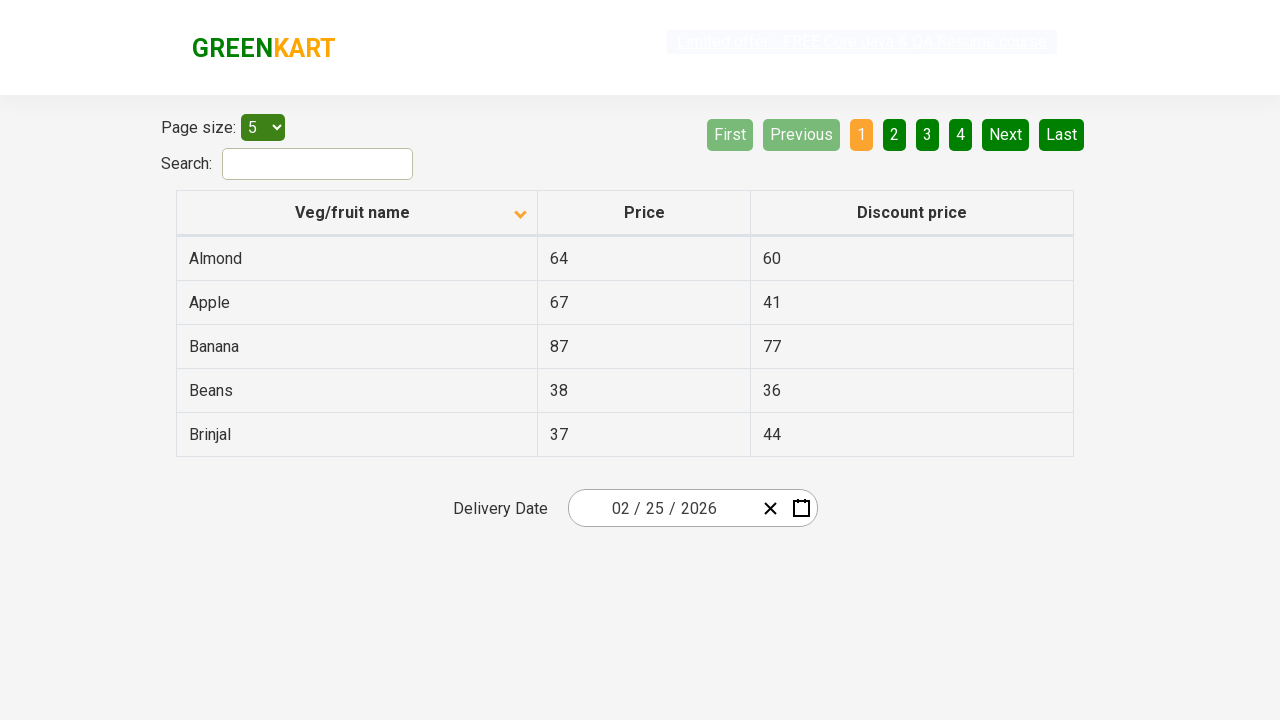